Reads two numbers from the page, calculates their sum, selects the result from a dropdown, and submits.

Starting URL: http://suninjuly.github.io/selects1.html

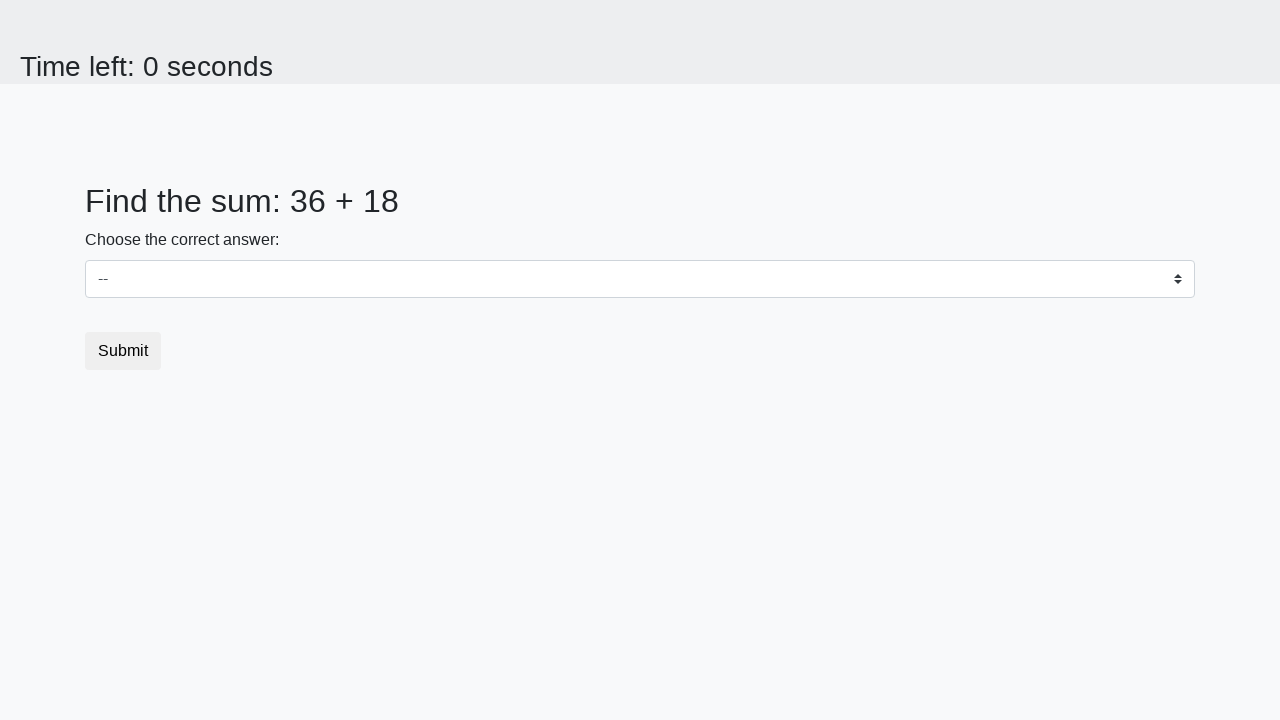

Retrieved first number from #num1 element
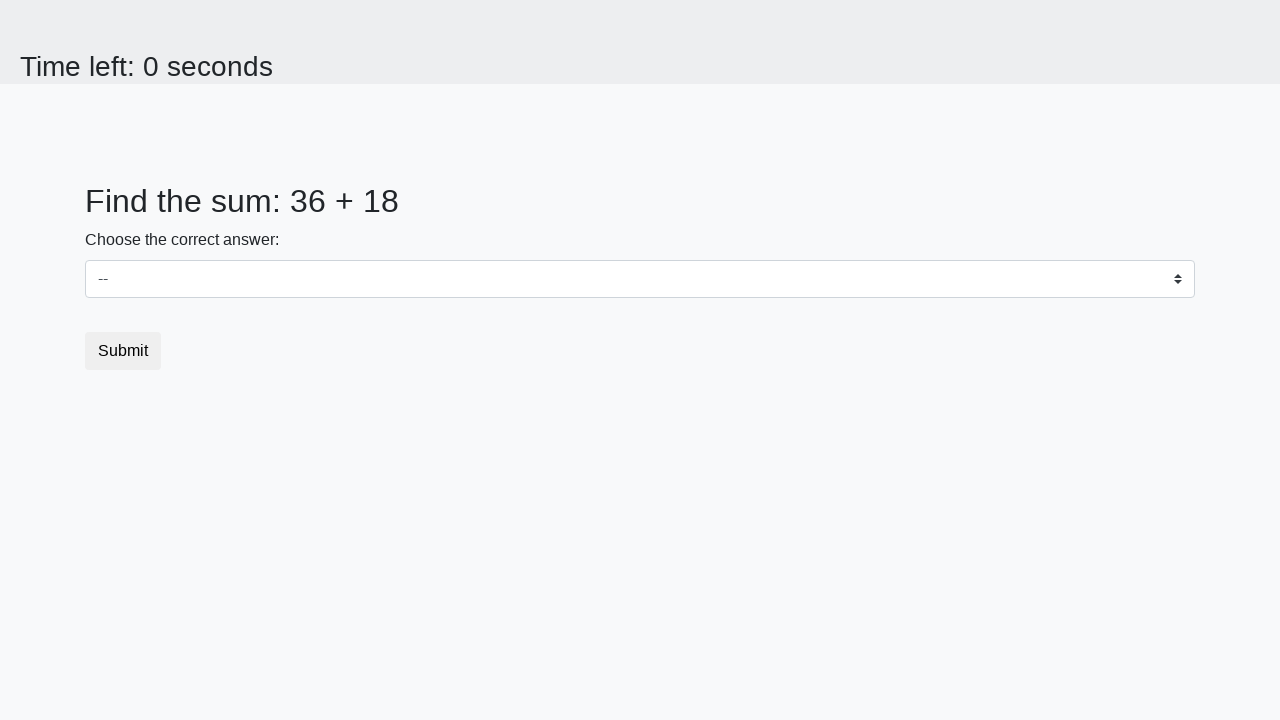

Retrieved second number from #num2 element
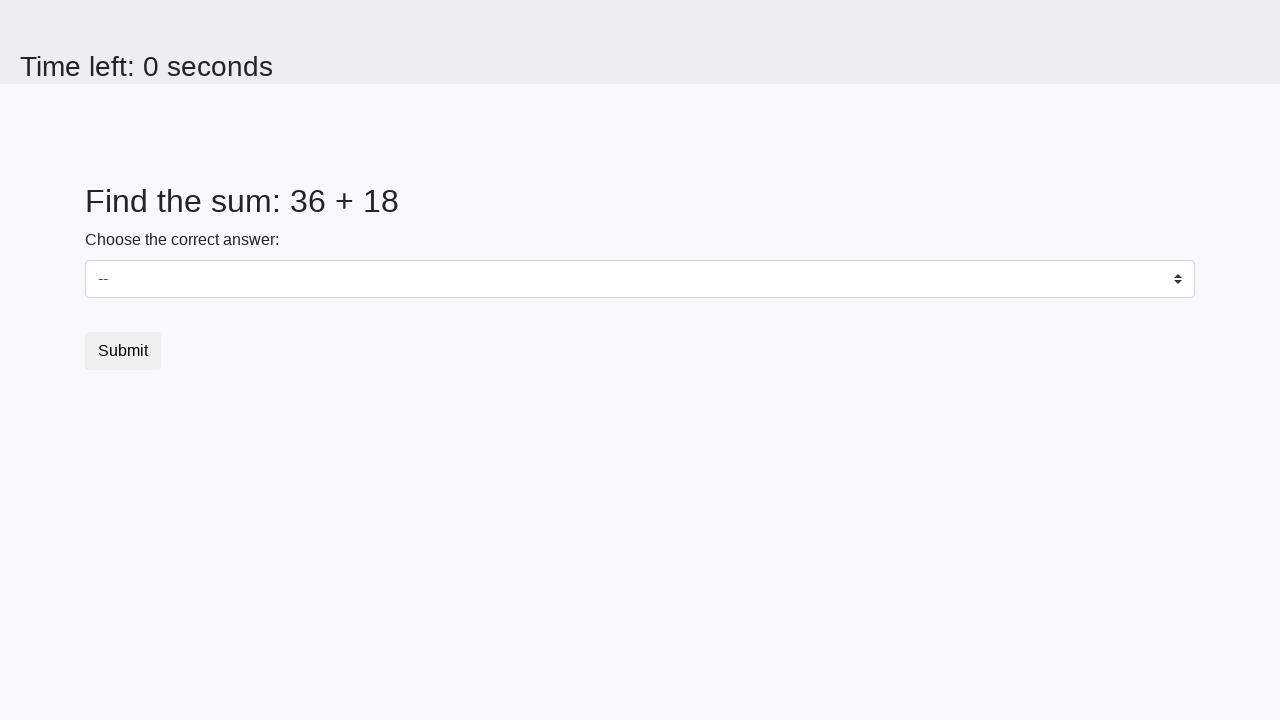

Calculated sum of 36 + 18 = 54
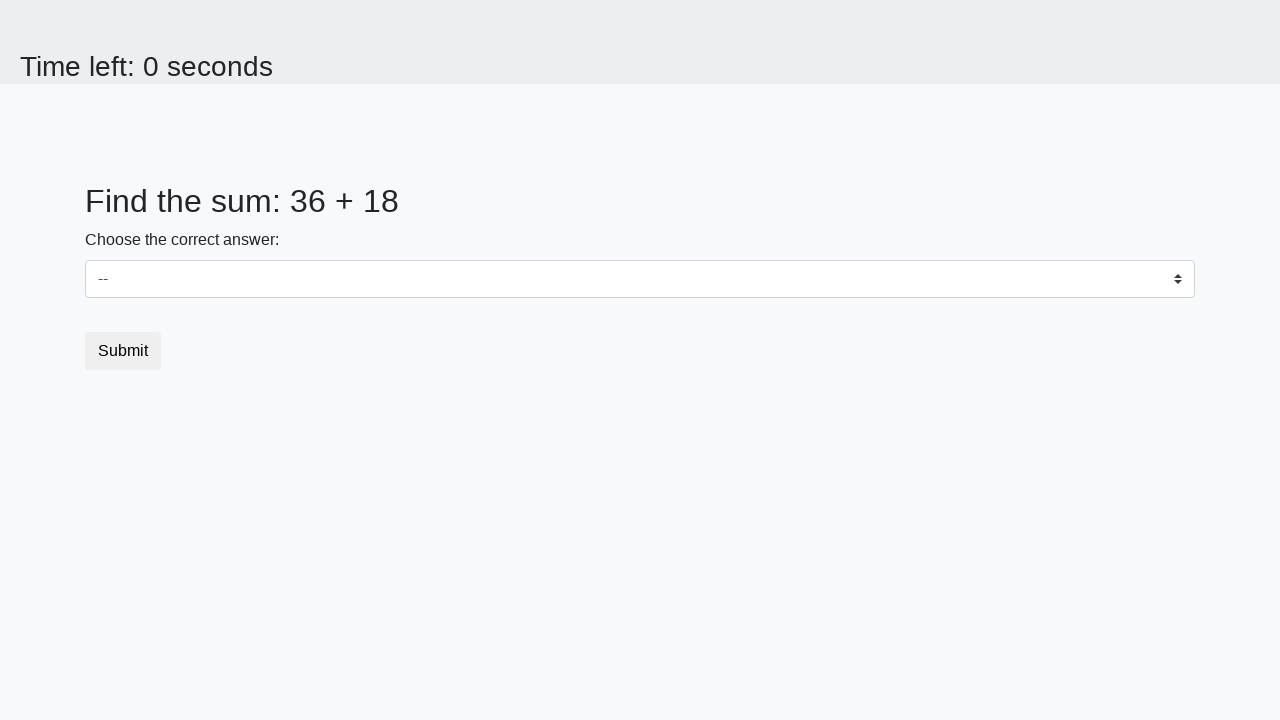

Selected value 54 from dropdown on select
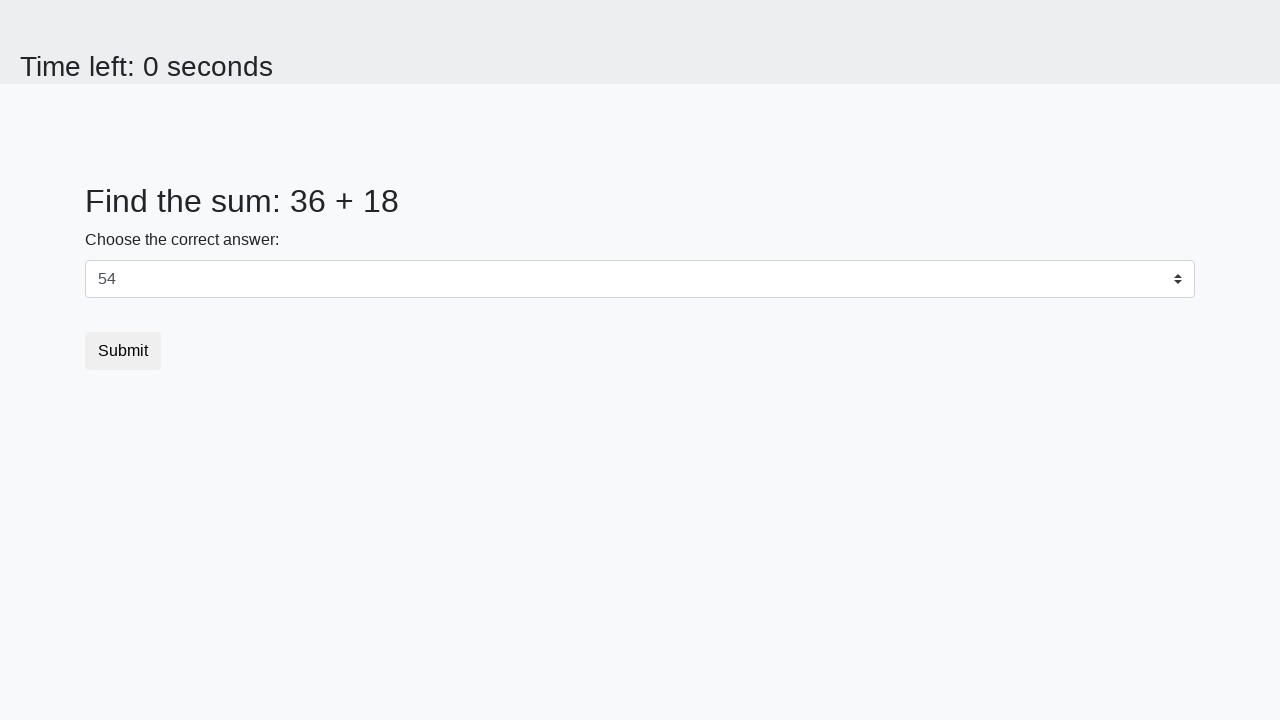

Clicked submit button at (123, 351) on button
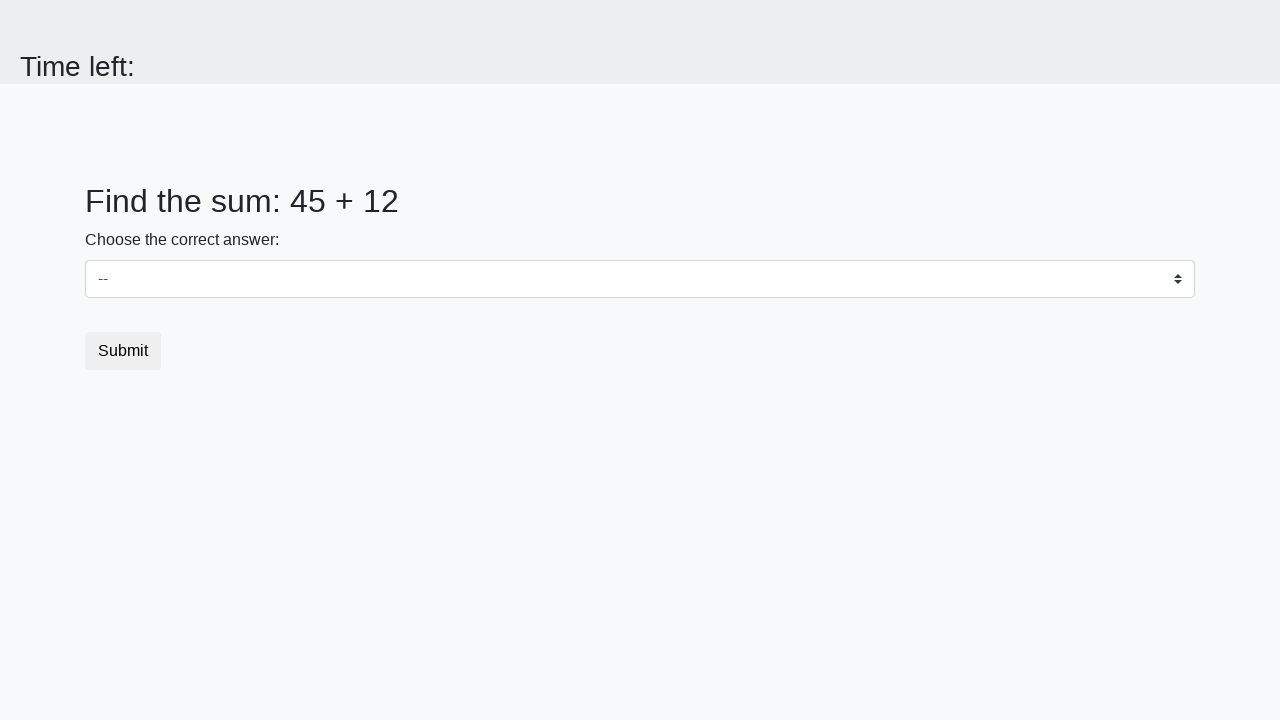

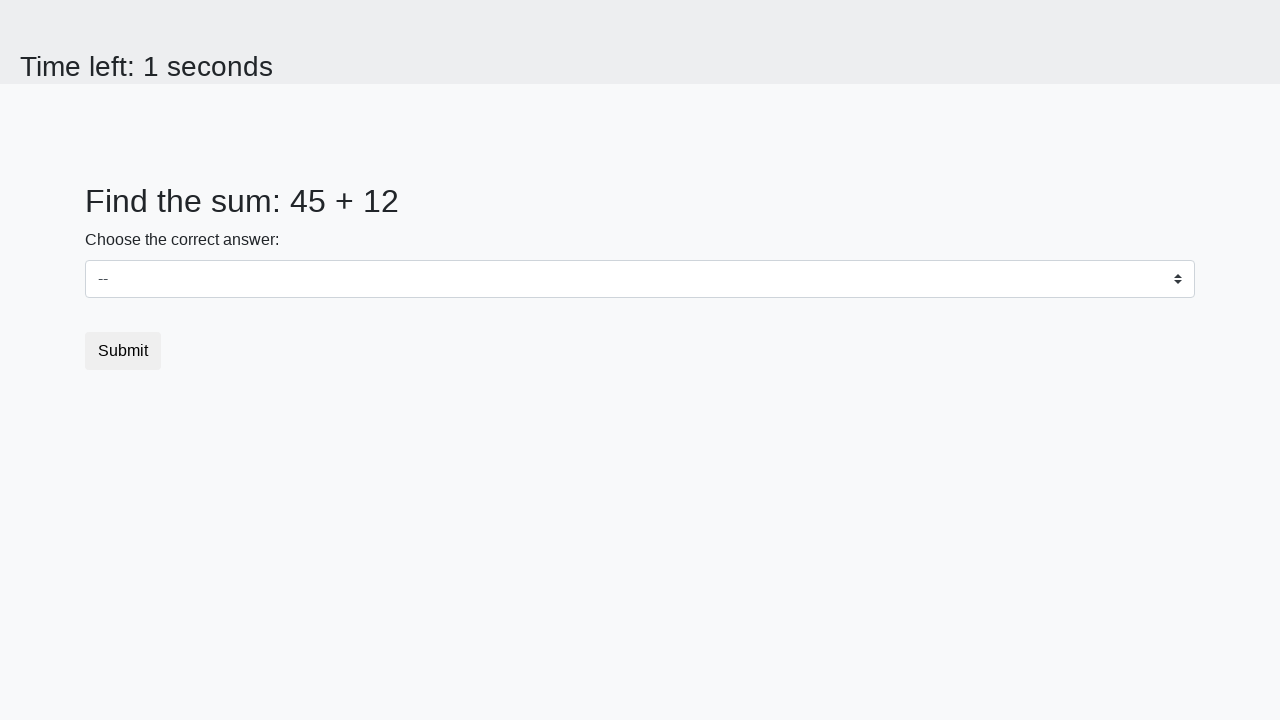